Tests jQuery UI's selectable widget by performing a drag-and-drop action from Item 1 to Item 5 within an iframe, simulating multi-item selection.

Starting URL: https://jqueryui.com/selectable/

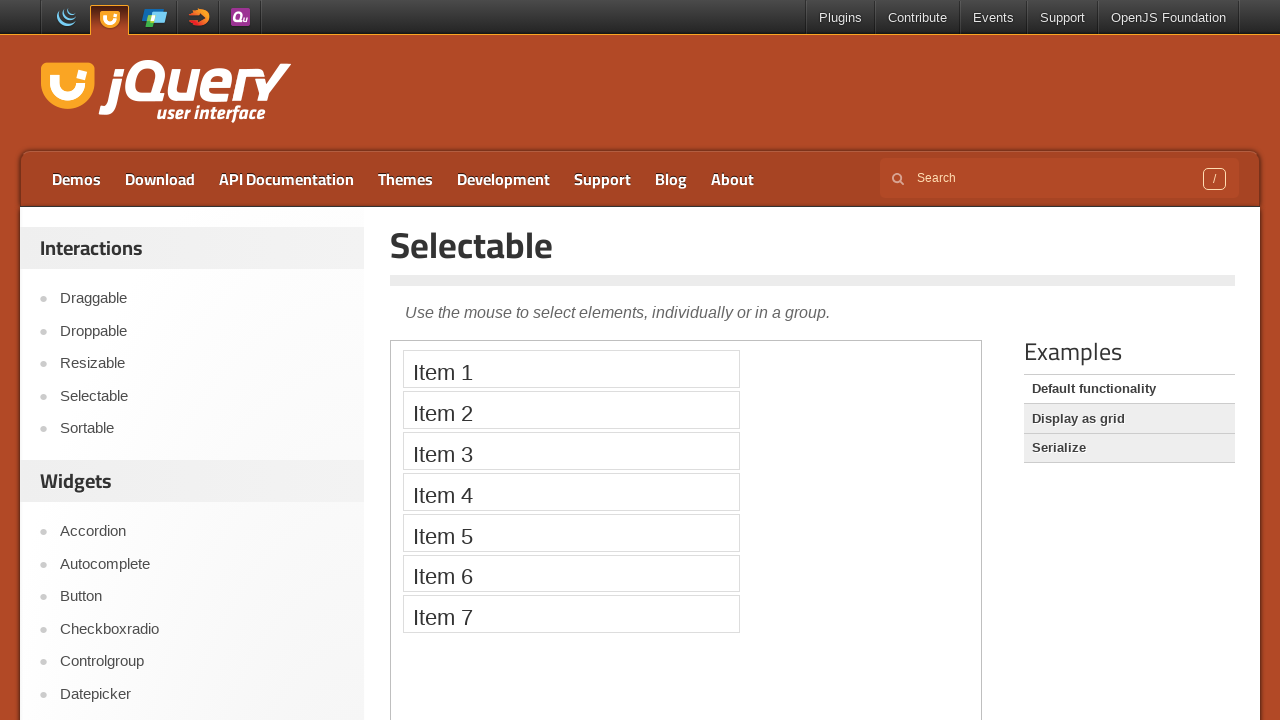

Located the demo iframe containing the jQuery UI selectable widget
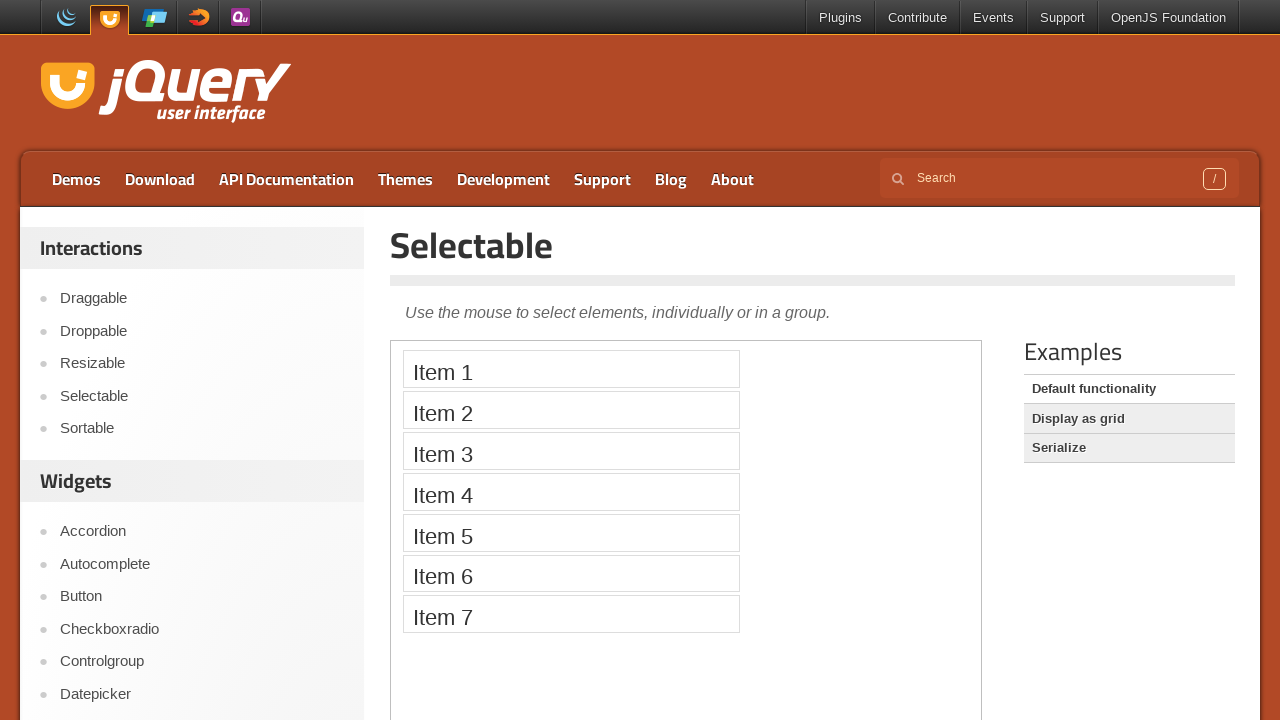

Located Item 1 element within the iframe
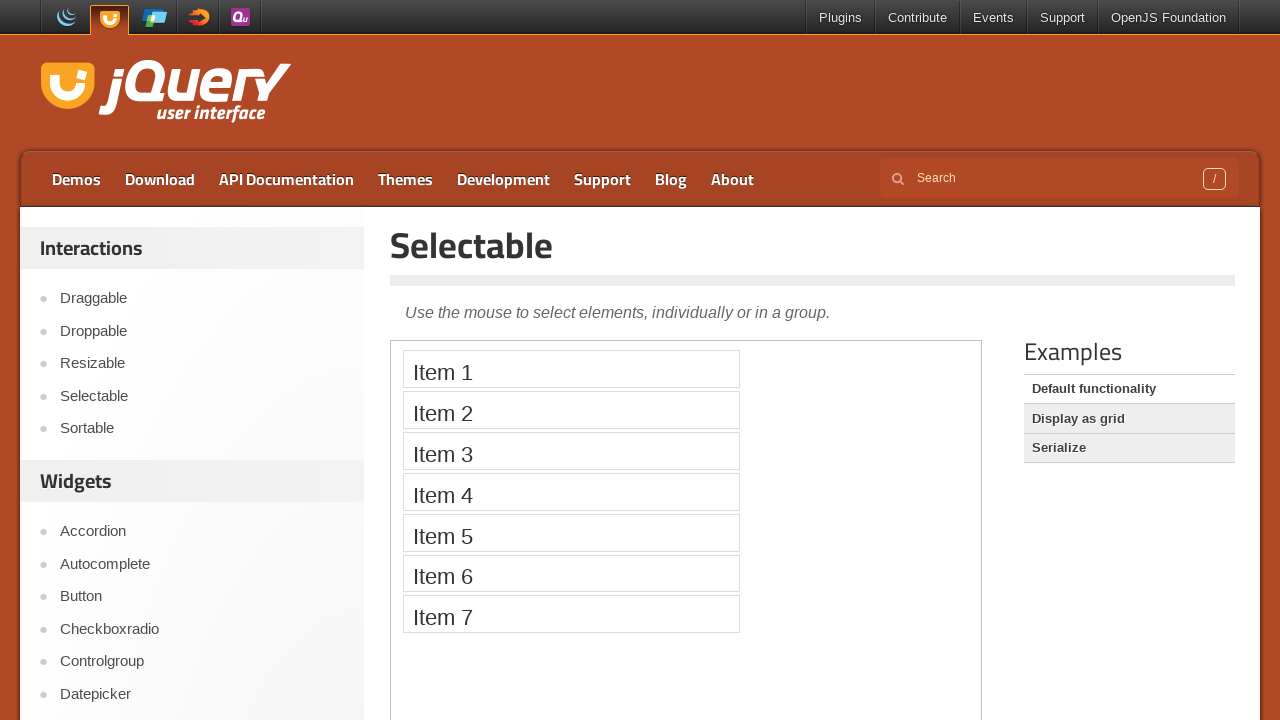

Located Item 5 element within the iframe
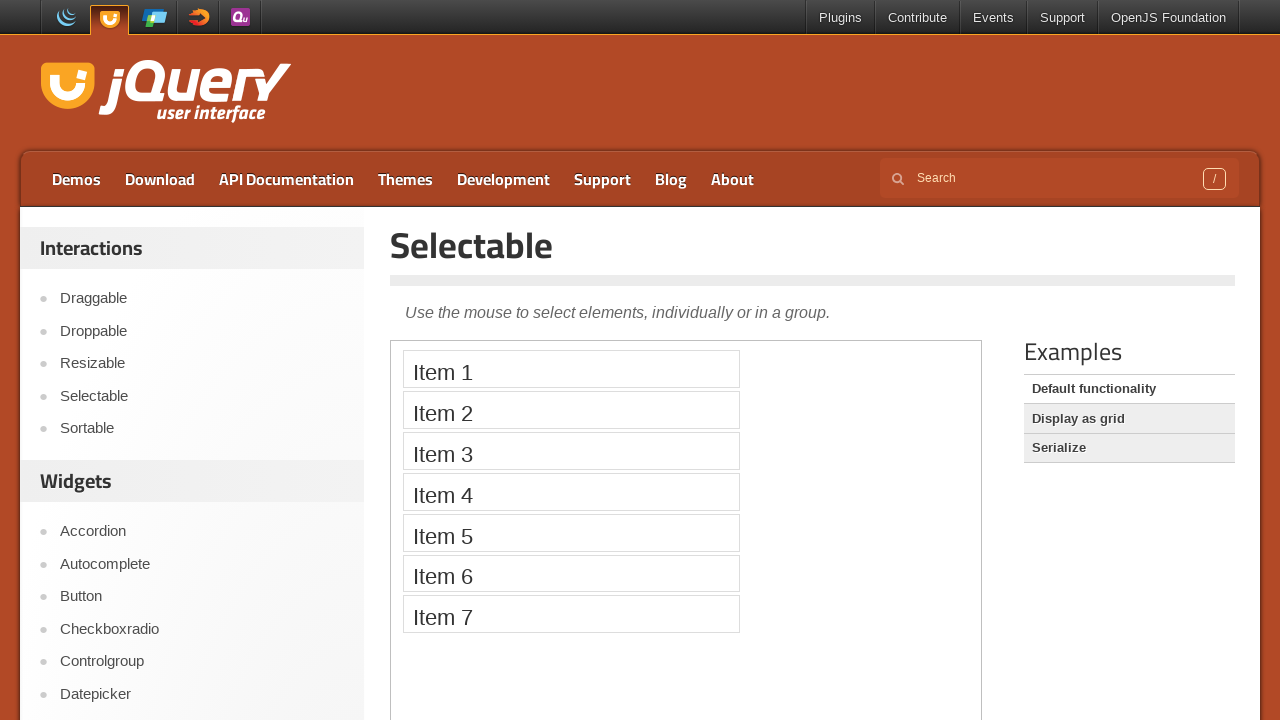

Performed drag-and-drop from Item 1 to Item 5 to select multiple items at (571, 532)
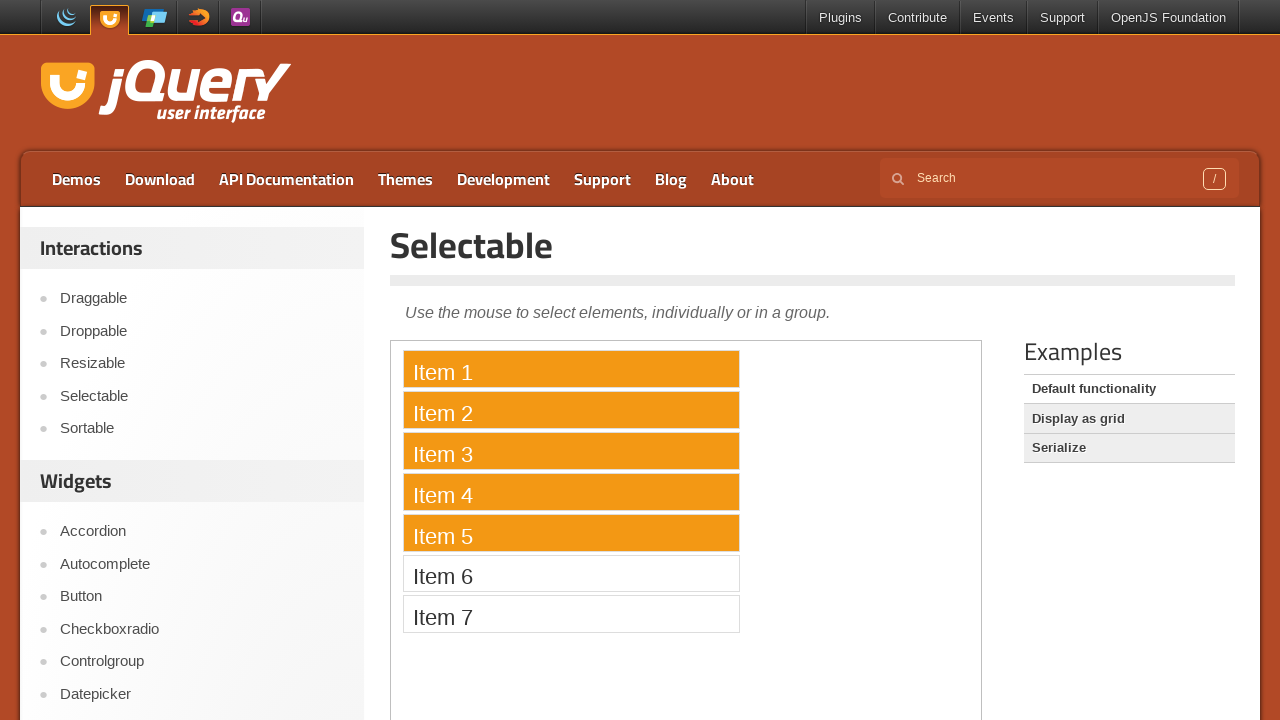

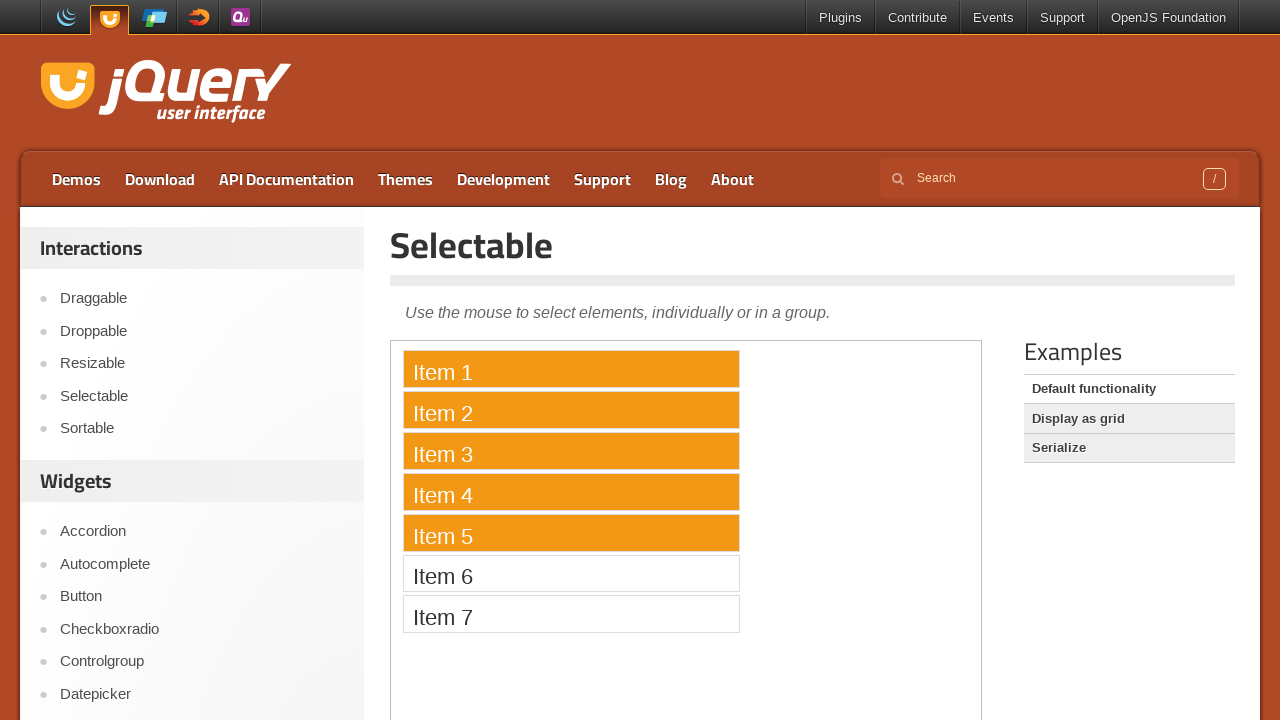